Tests JavaScript alert acceptance by clicking a button that triggers an alert, accepting it, and verifying the result message

Starting URL: https://the-internet.herokuapp.com/javascript_alerts

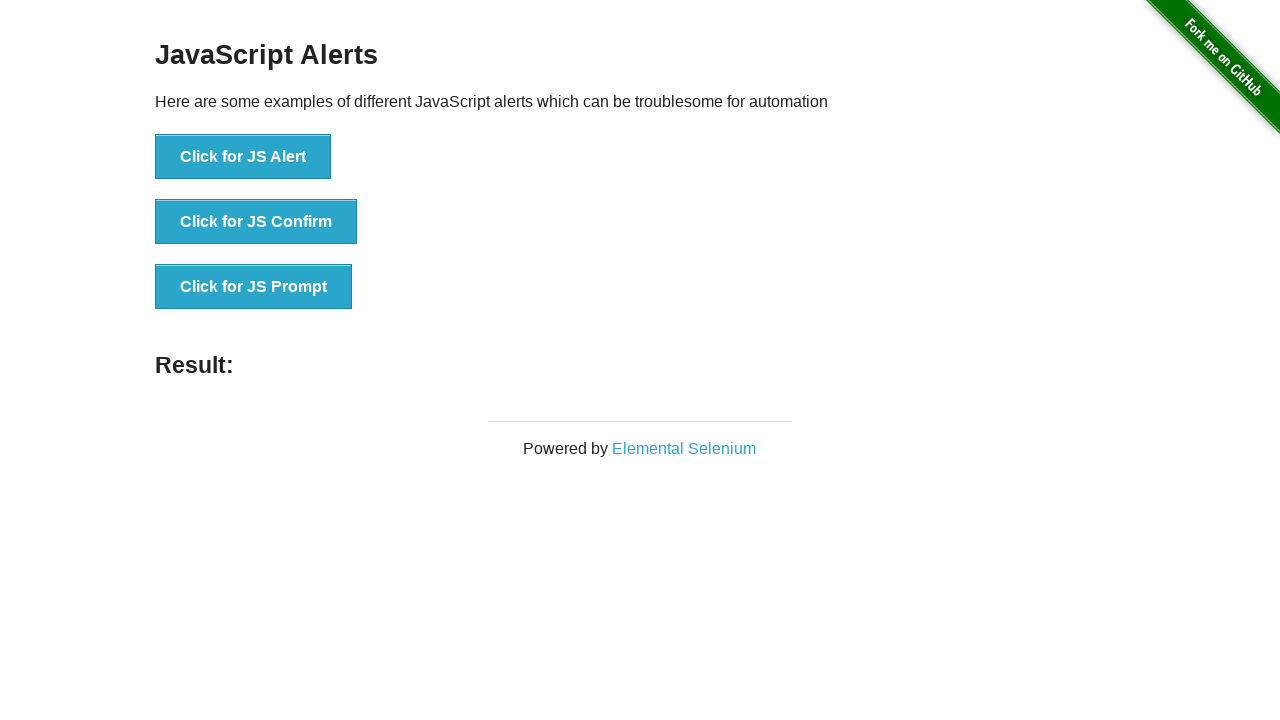

Clicked 'Click for JS Alert' button to trigger alert at (243, 157) on xpath=//*[text()='Click for JS Alert']
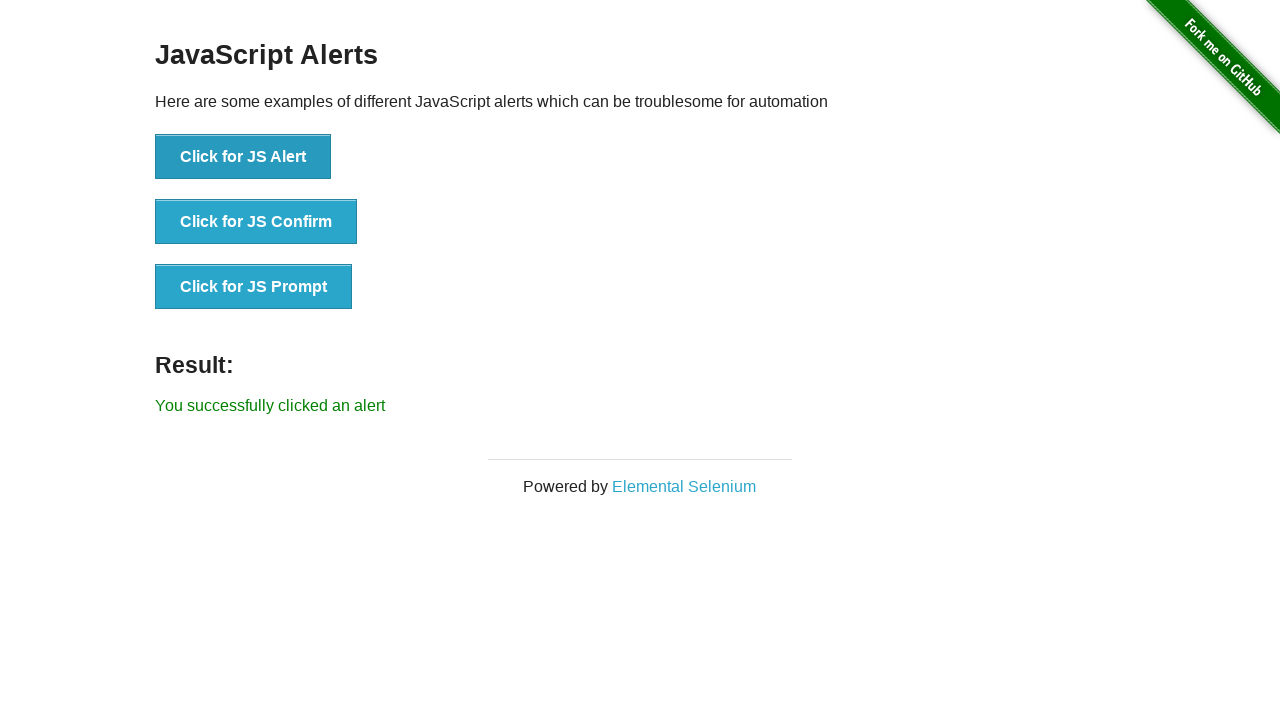

Registered dialog handler to accept alerts
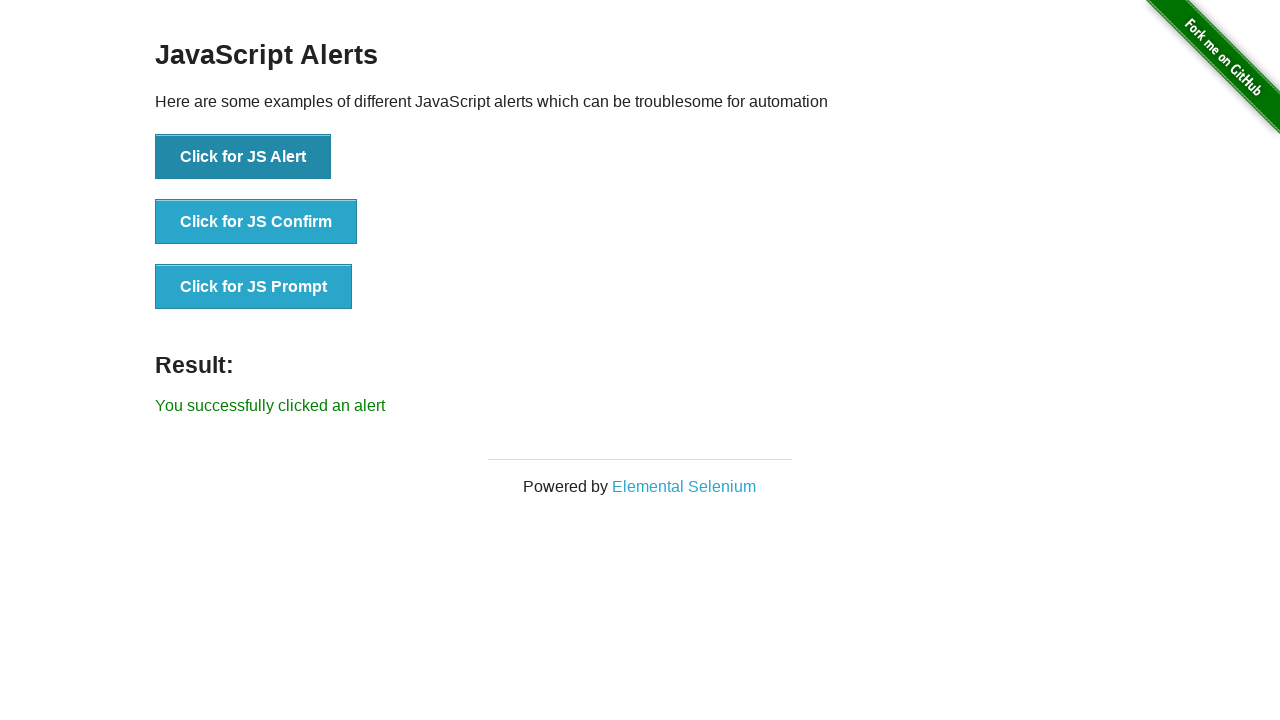

Clicked 'Click for JS Alert' button again with handler active at (243, 157) on xpath=//*[text()='Click for JS Alert']
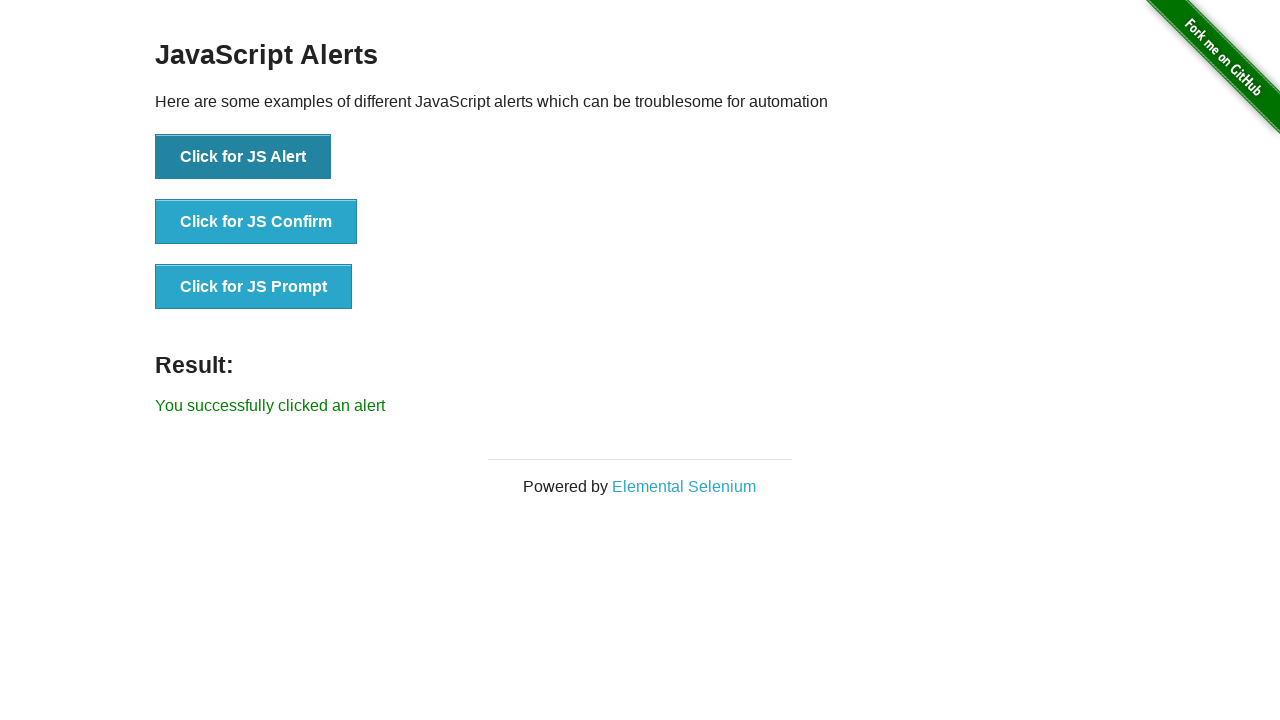

Result message element loaded
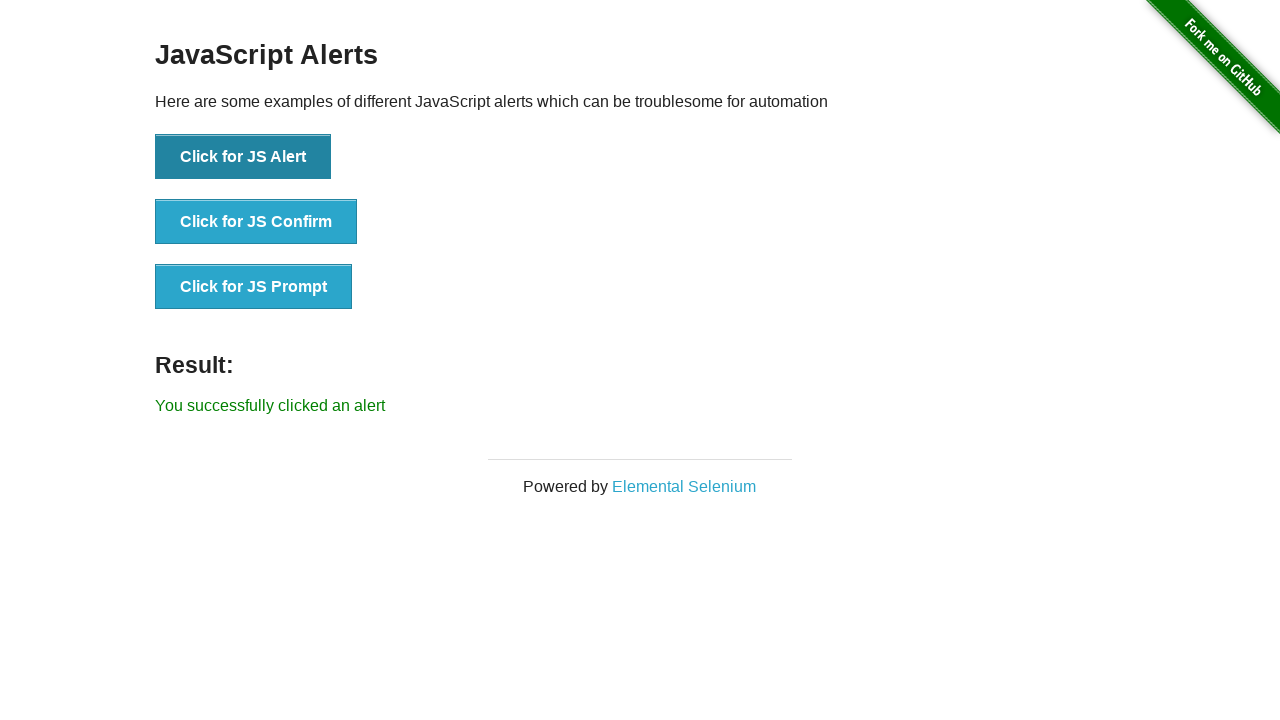

Retrieved result message text: 'You successfully clicked an alert'
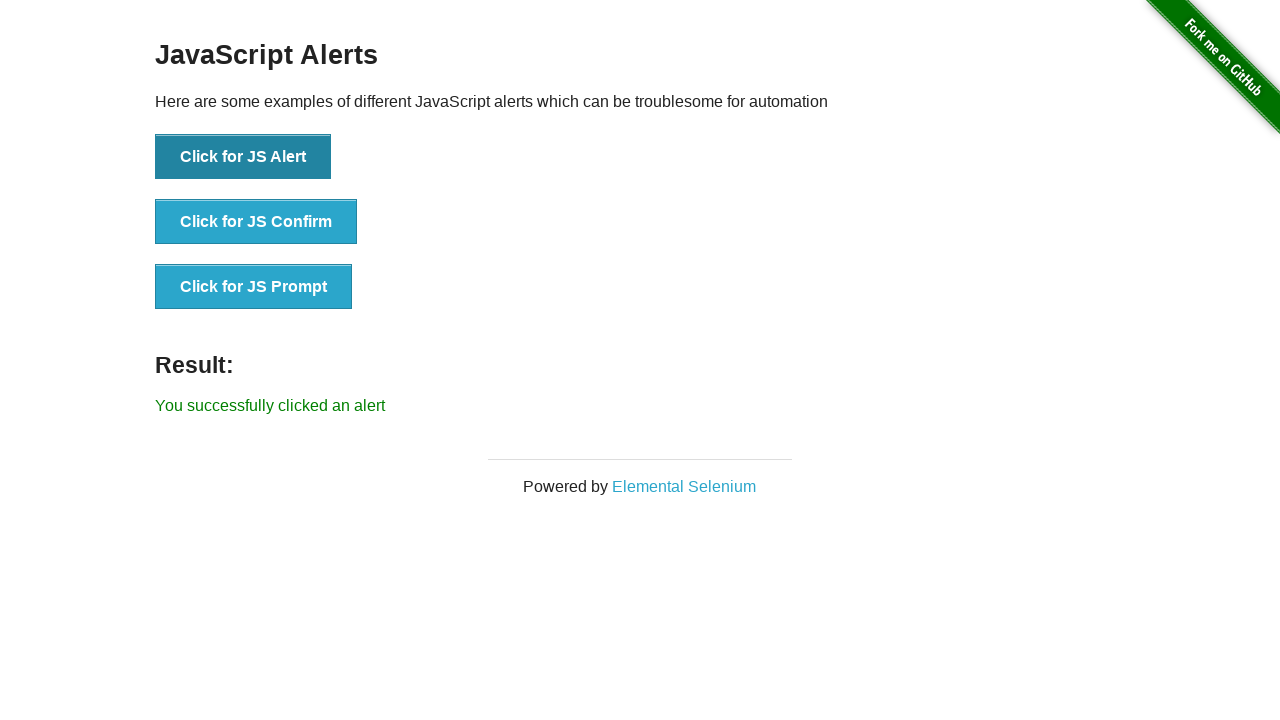

Verified result message matches expected text 'You successfully clicked an alert'
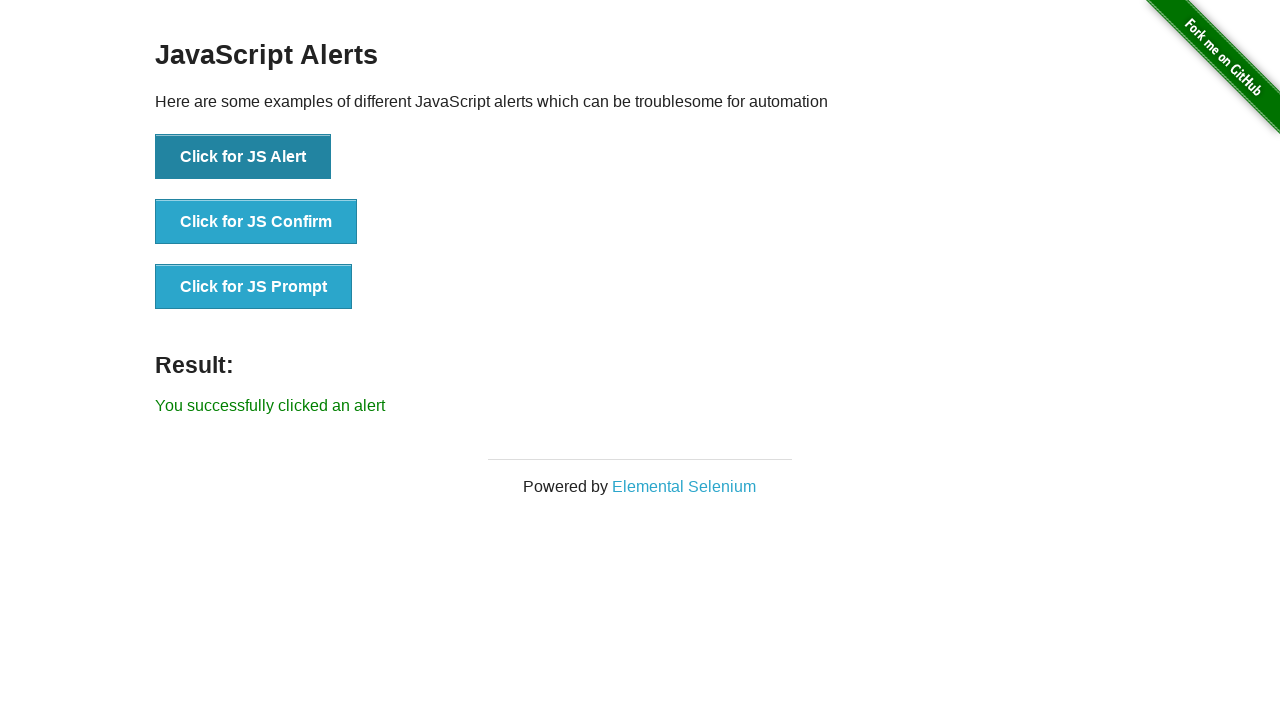

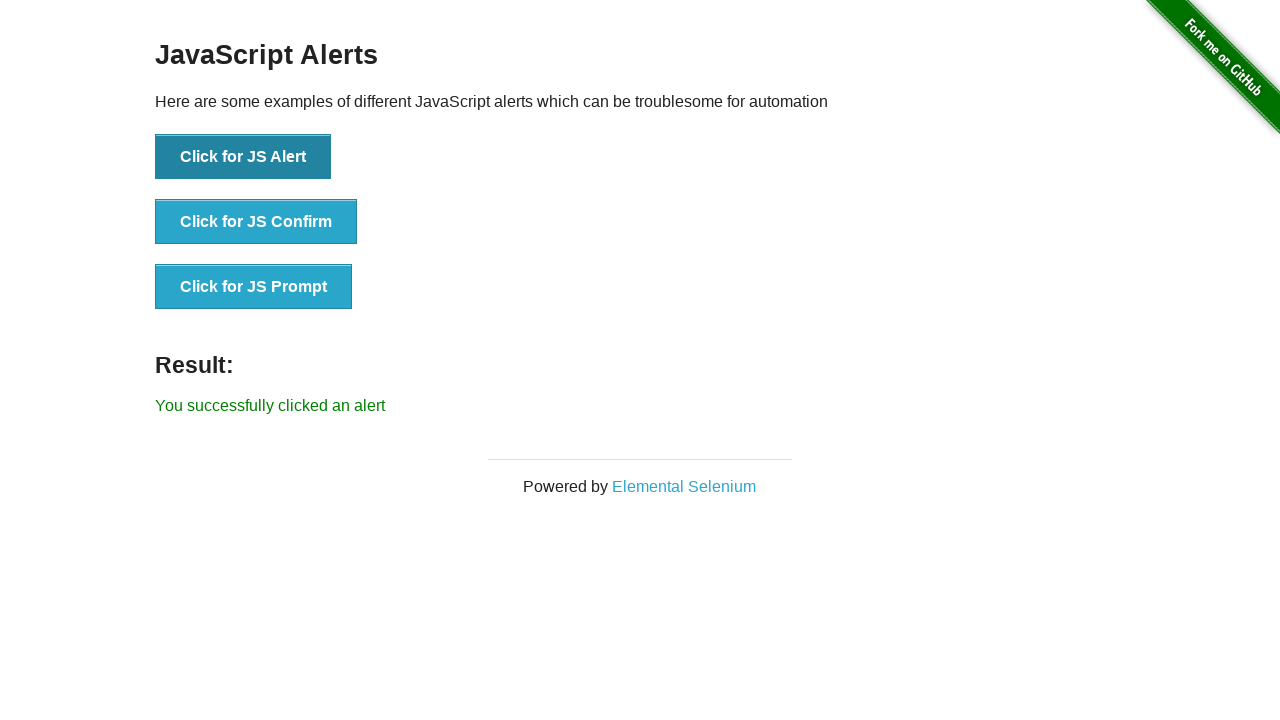